Navigates to Python.org website and verifies that 'Python' appears in the page title

Starting URL: http://www.python.org

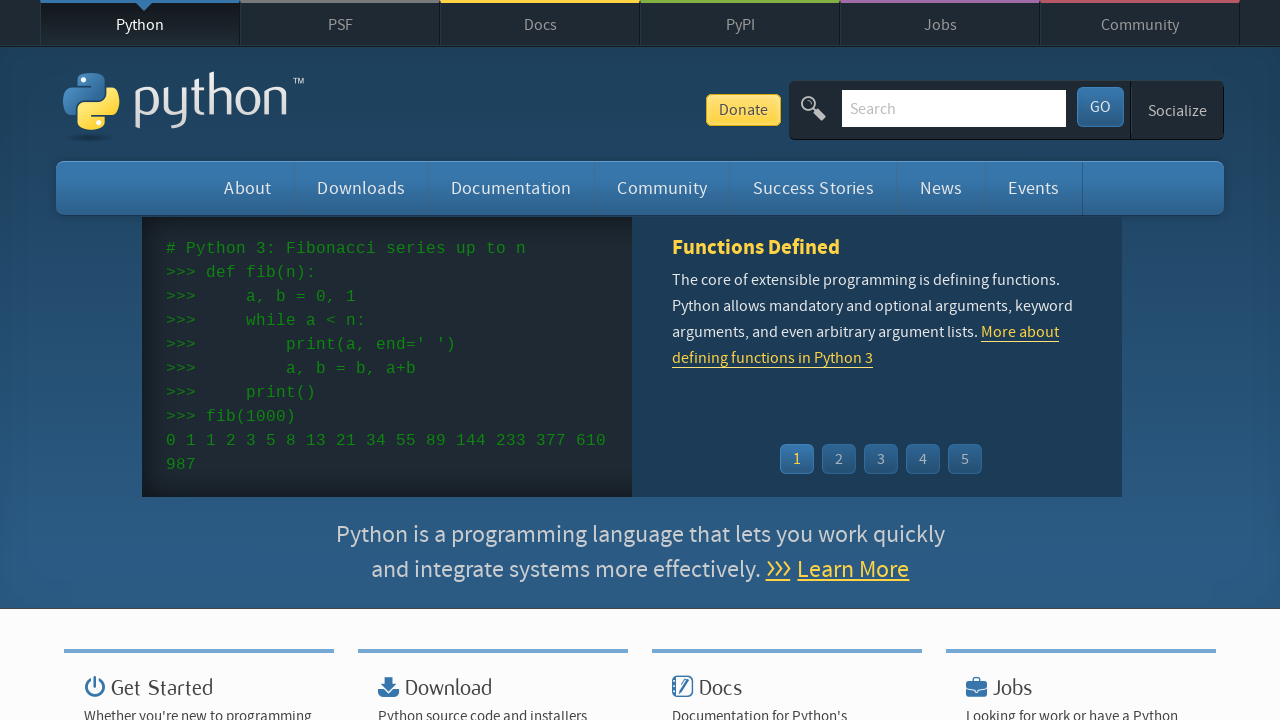

Navigated to http://www.python.org
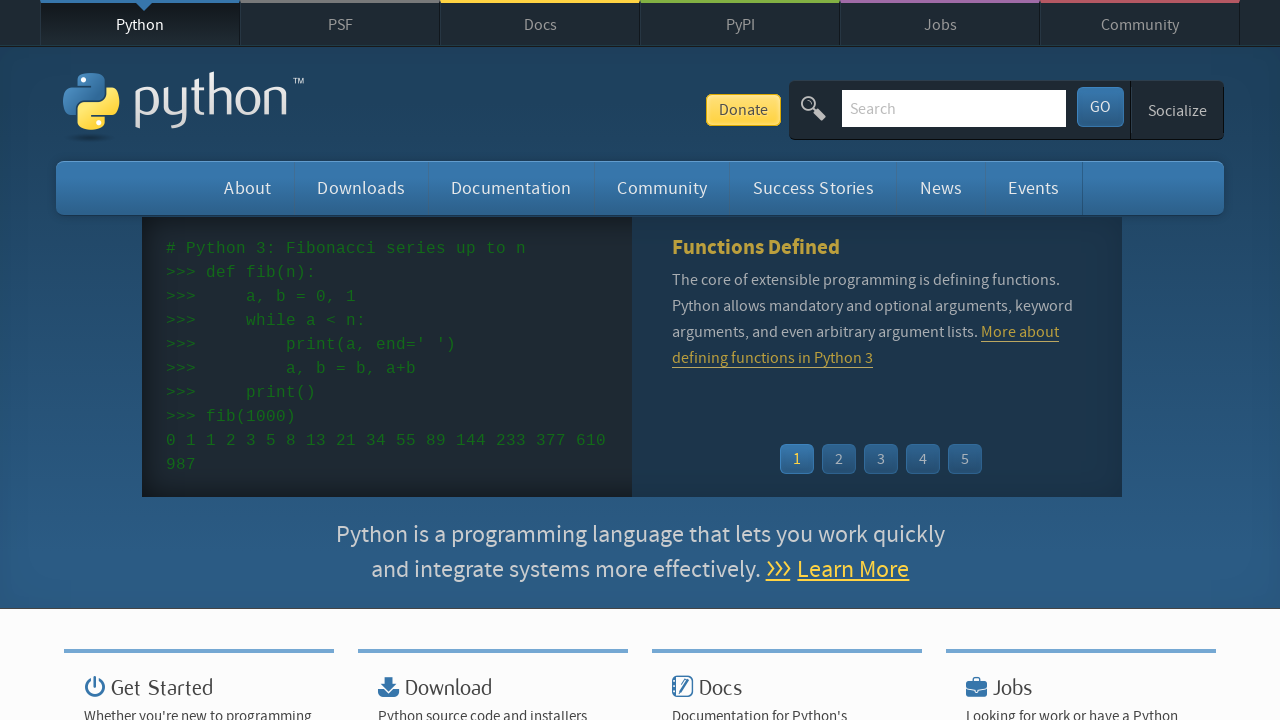

Verified 'Python' appears in page title
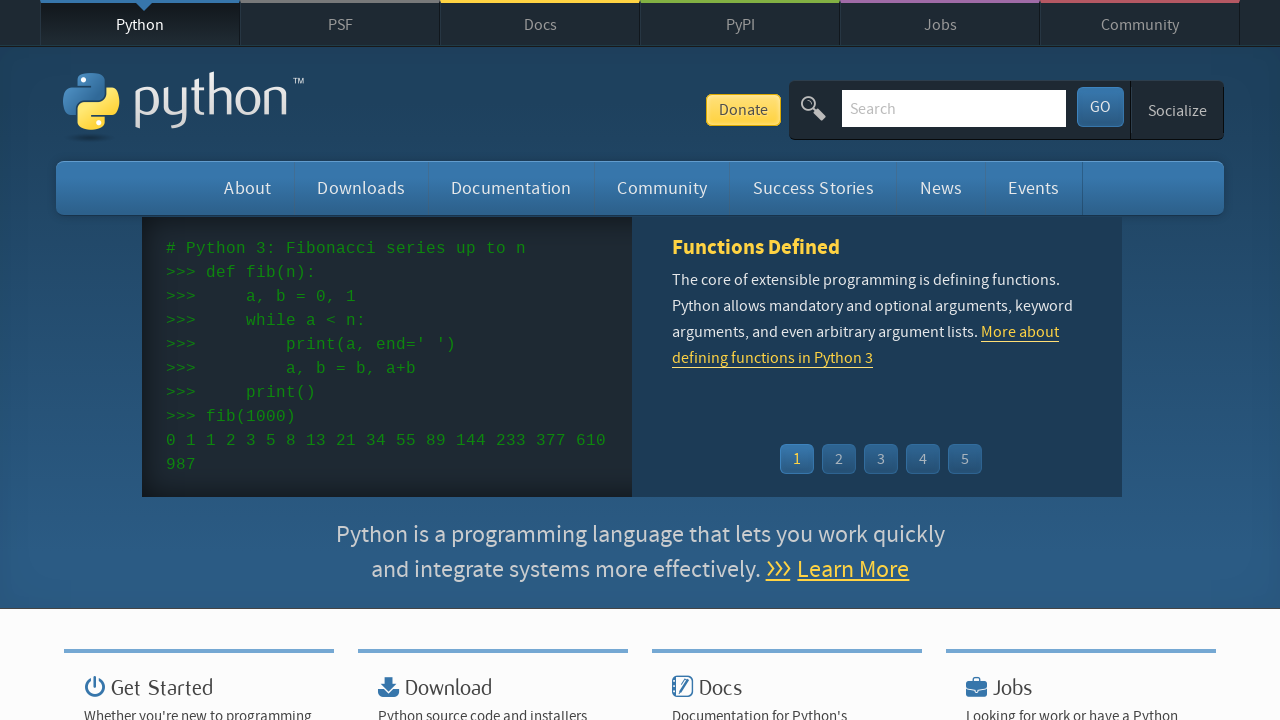

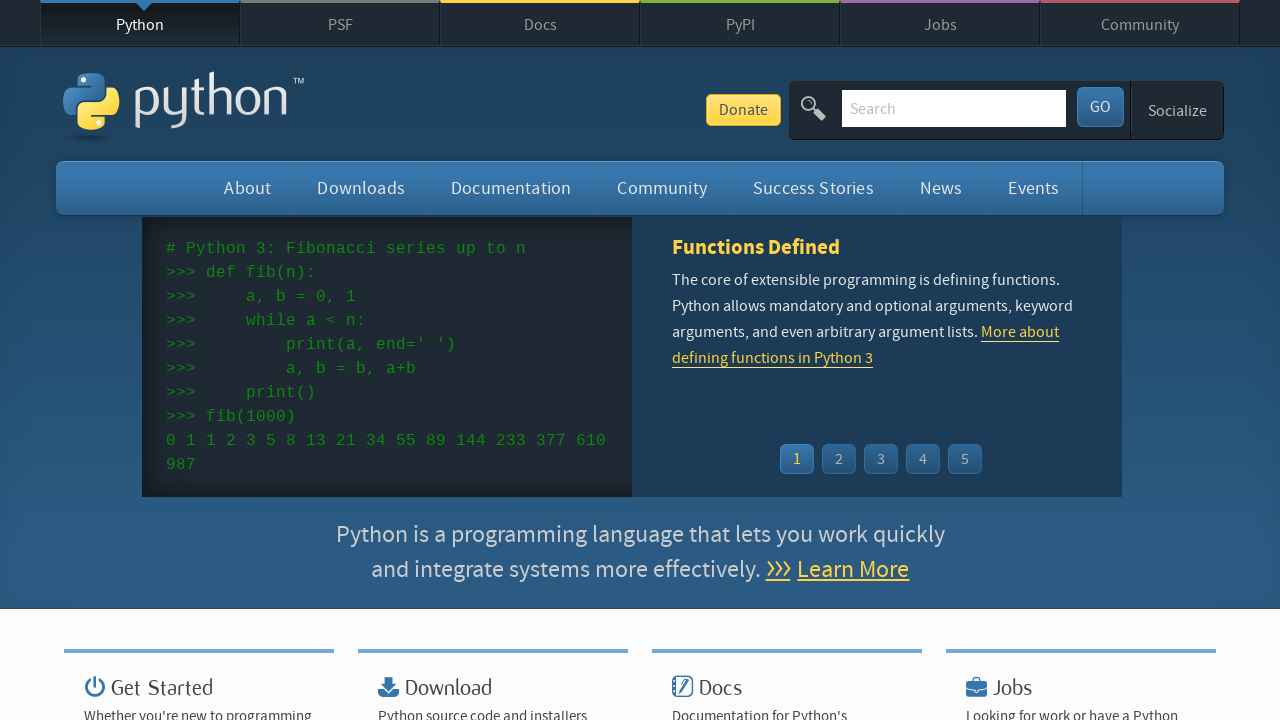